Basic browser automation test that navigates to a test automation website and verifies the page loads successfully.

Starting URL: https://www.testotomasyonu.com

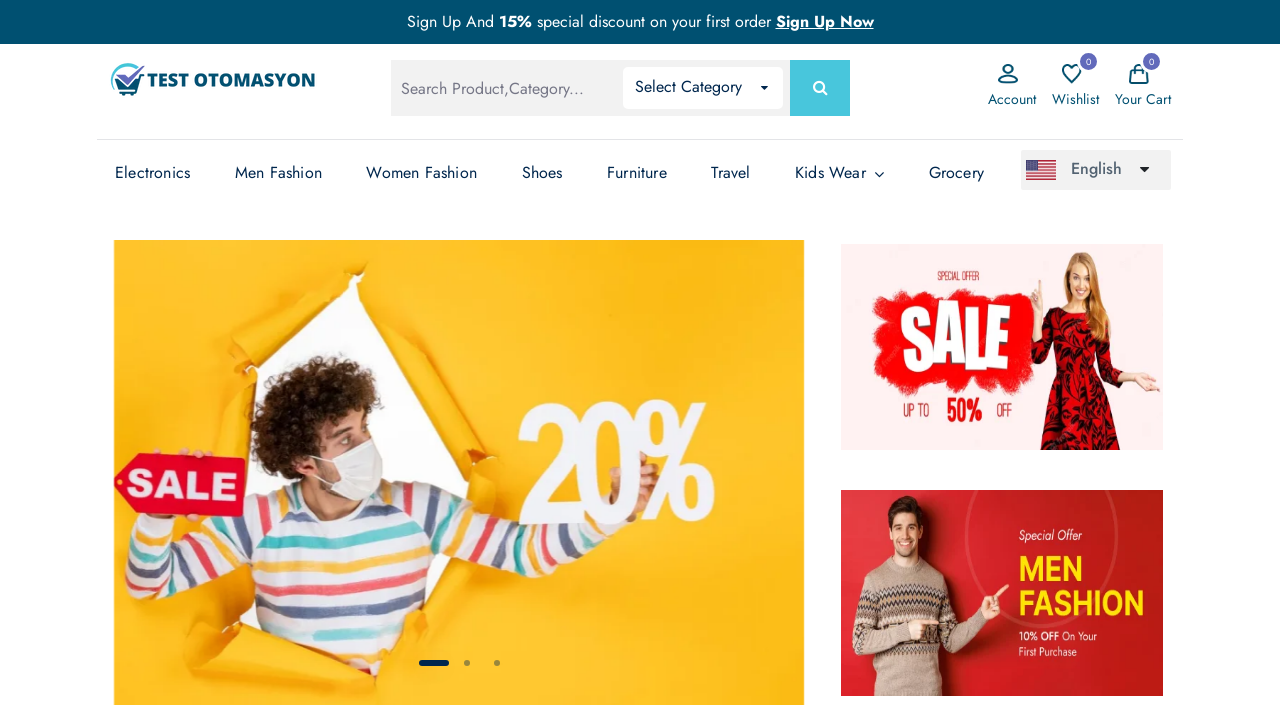

Waited for page to load - DOM content loaded
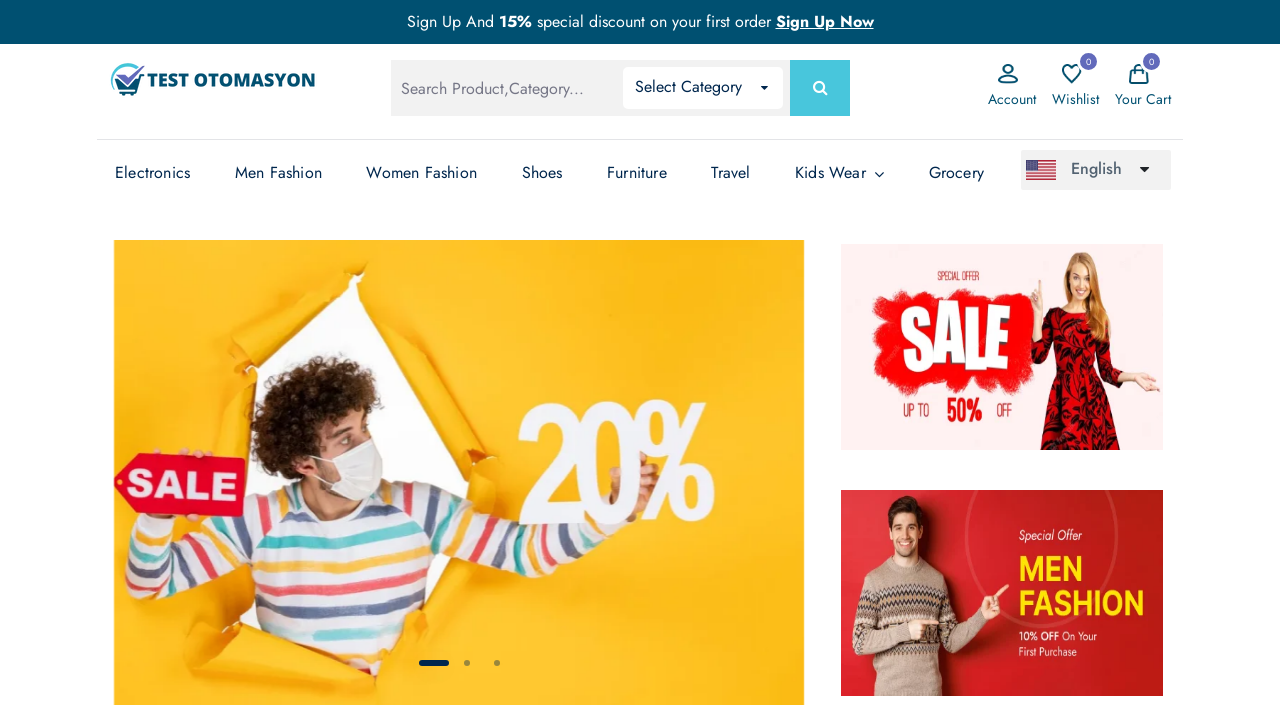

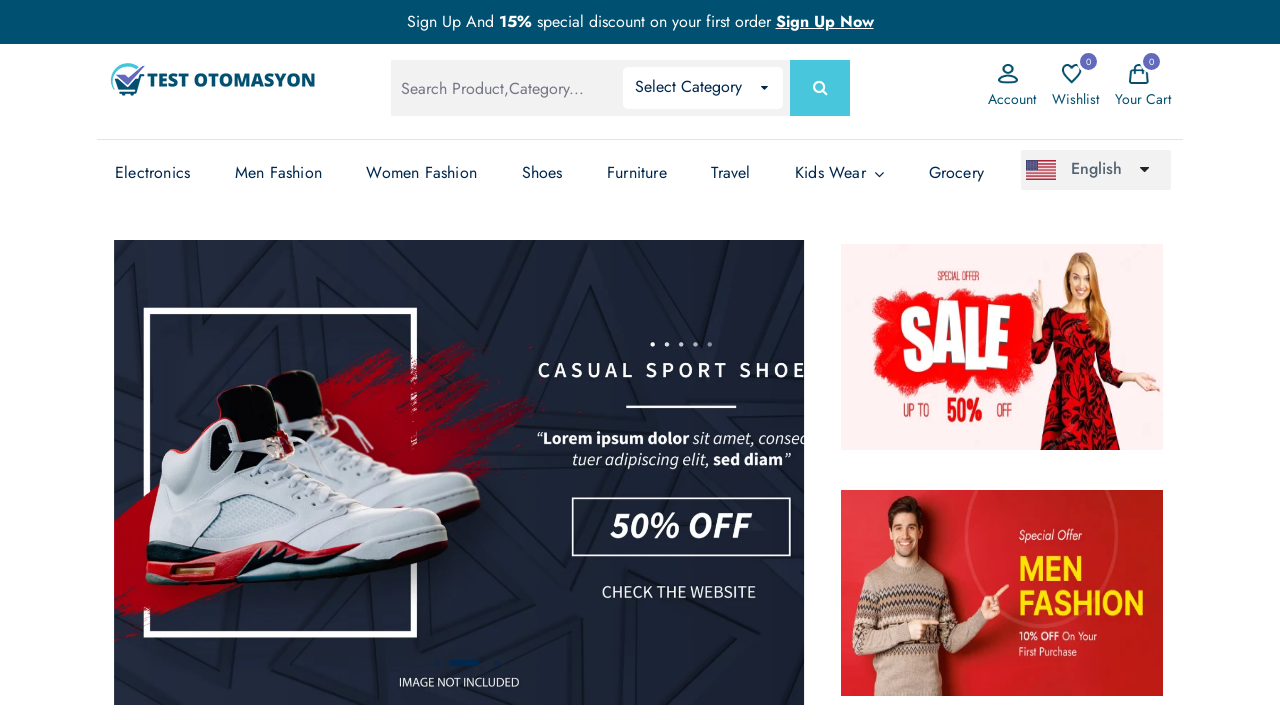